Tests filling a text input field on the SelectorsHub XPath practice page by entering text into an element with id "kils"

Starting URL: https://selectorshub.com/xpath-practice-page/

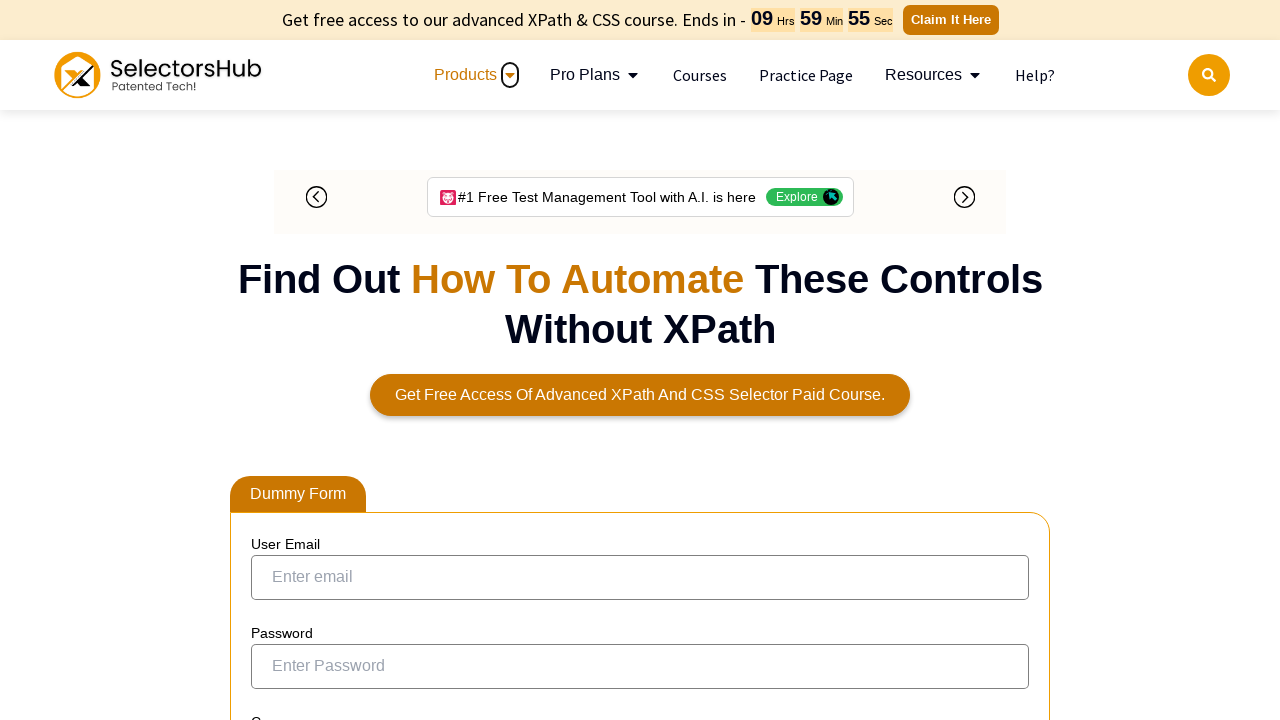

Filled text input field with id 'kils' with text 'abc' on #kils
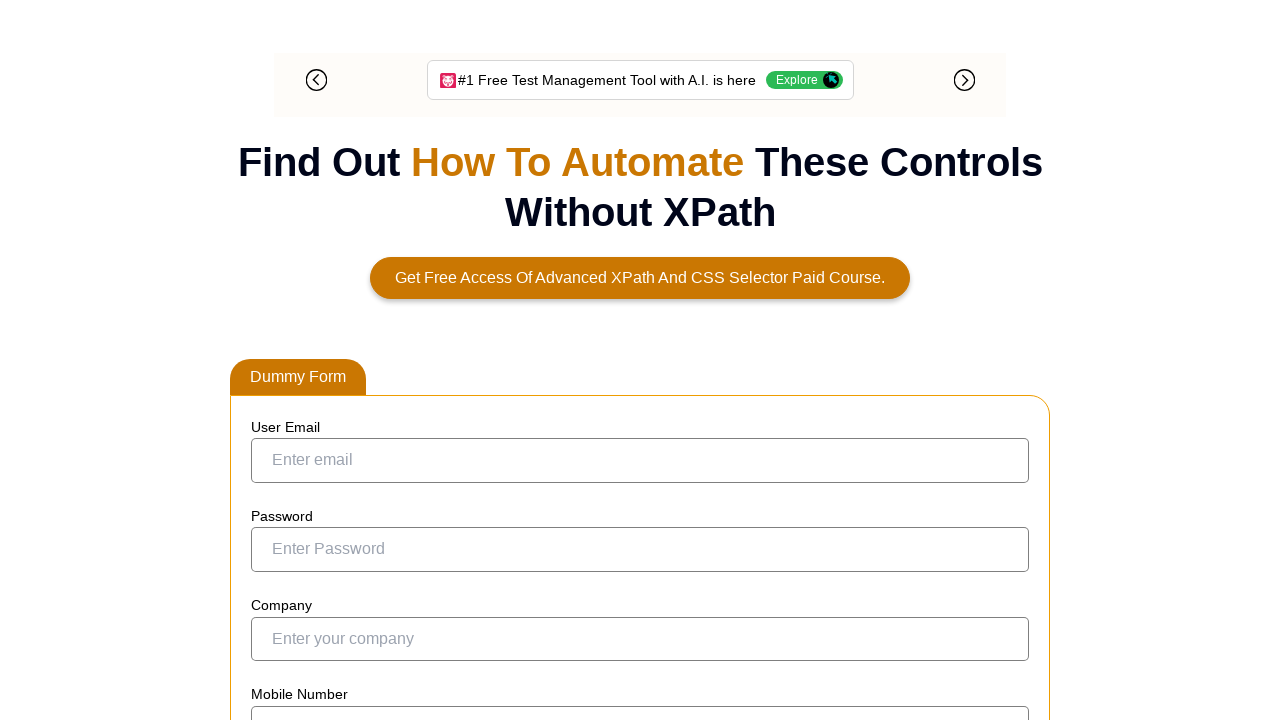

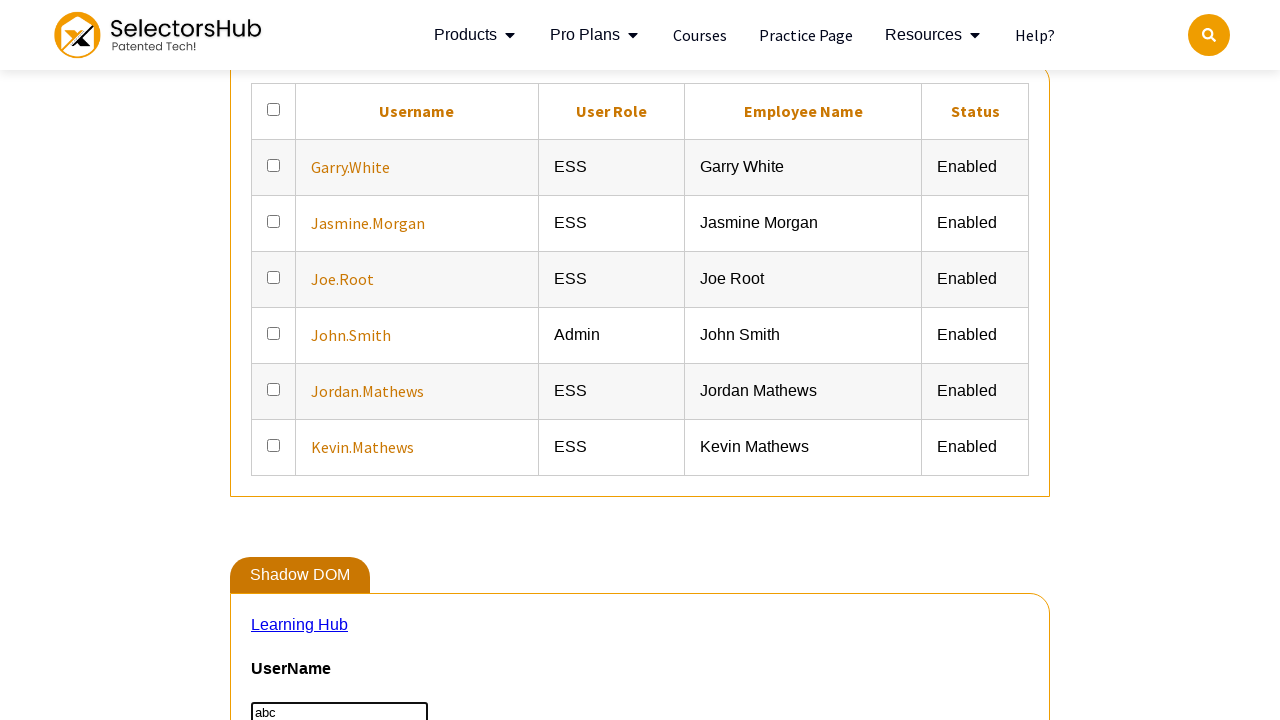